Tests jQuery UI datepicker functionality by clicking on the date input field within an iframe, then selecting today's date from the calendar popup.

Starting URL: https://jqueryui.com/datepicker/

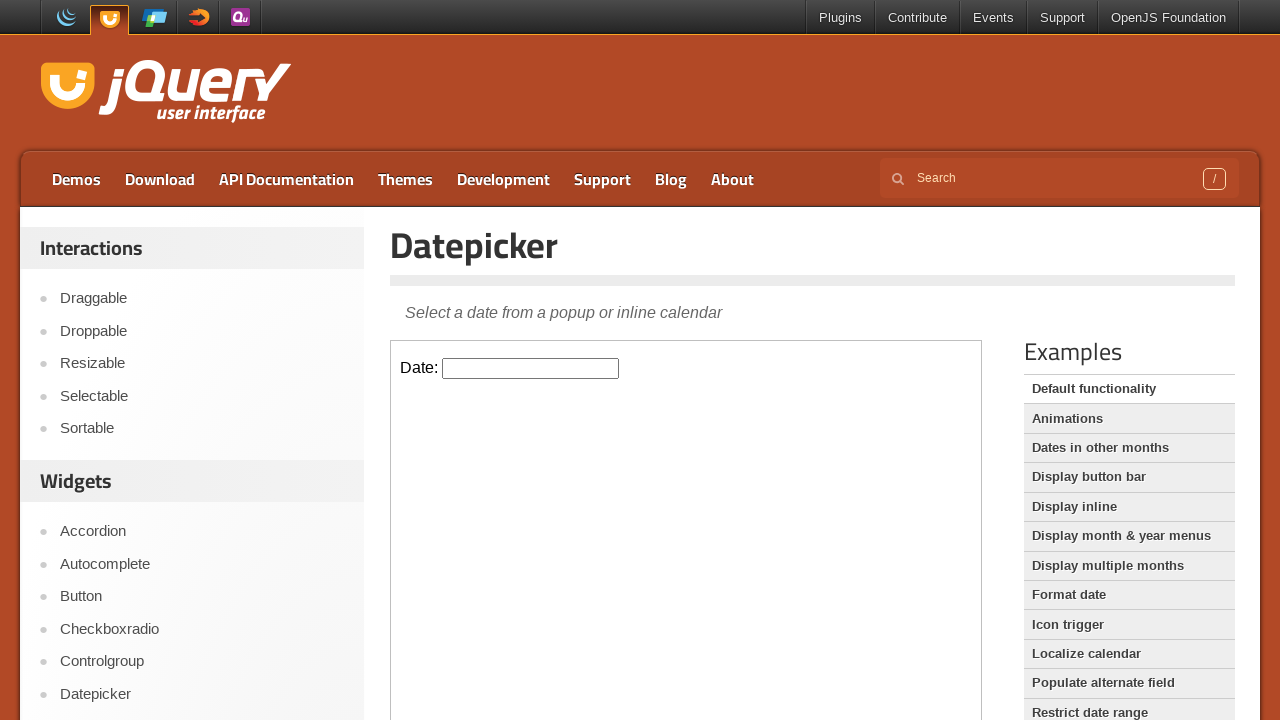

Located the demo iframe containing the datepicker
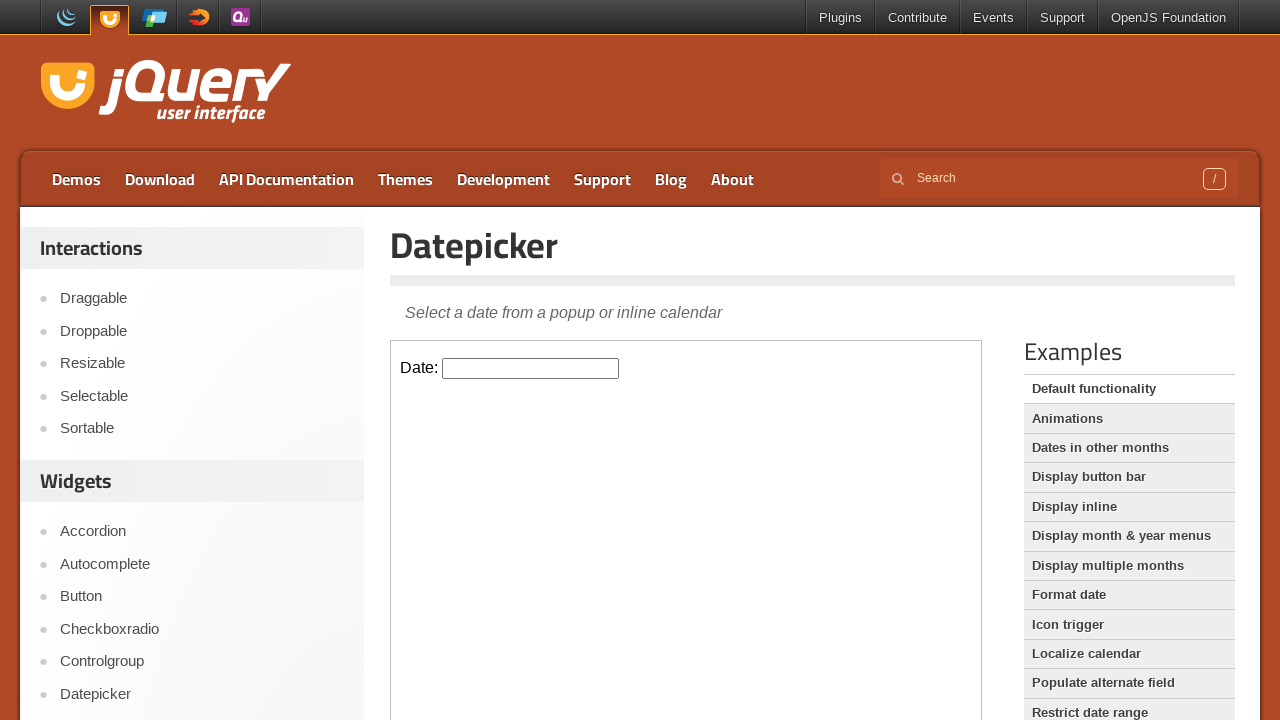

Clicked on the datepicker input field to open the calendar popup at (531, 368) on .demo-frame >> internal:control=enter-frame >> .hasDatepicker
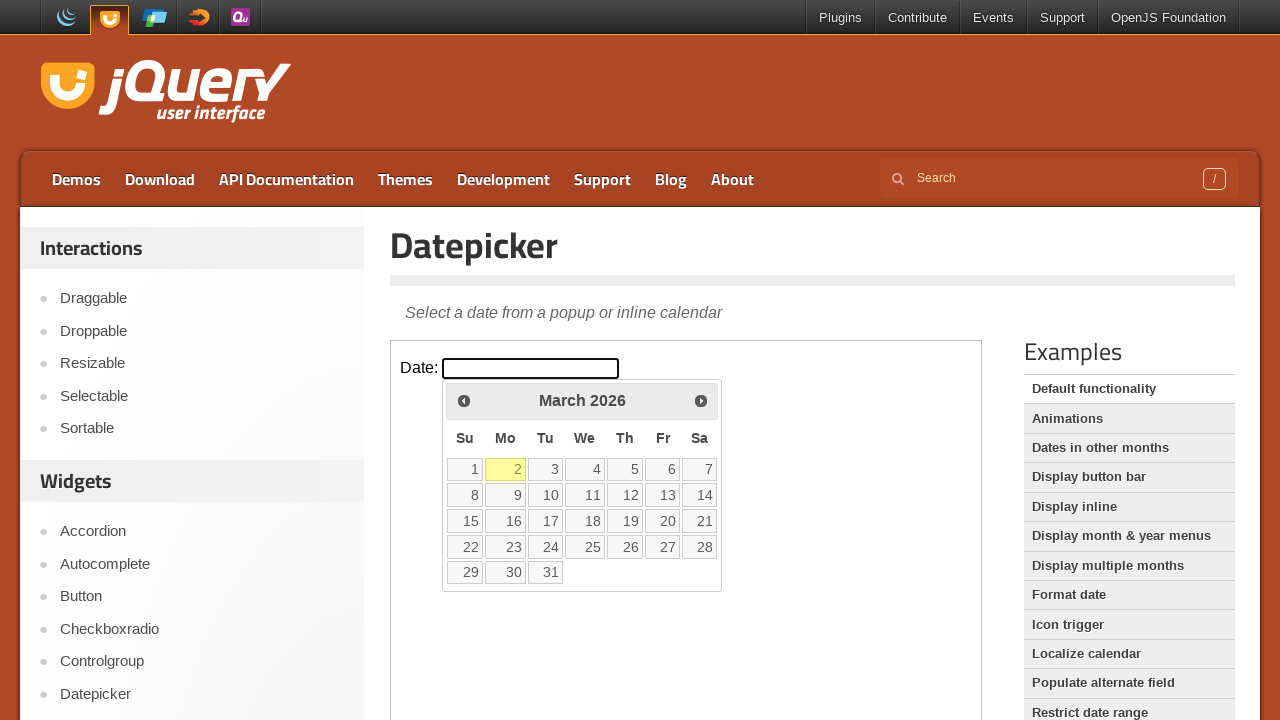

Located today's date element in the calendar
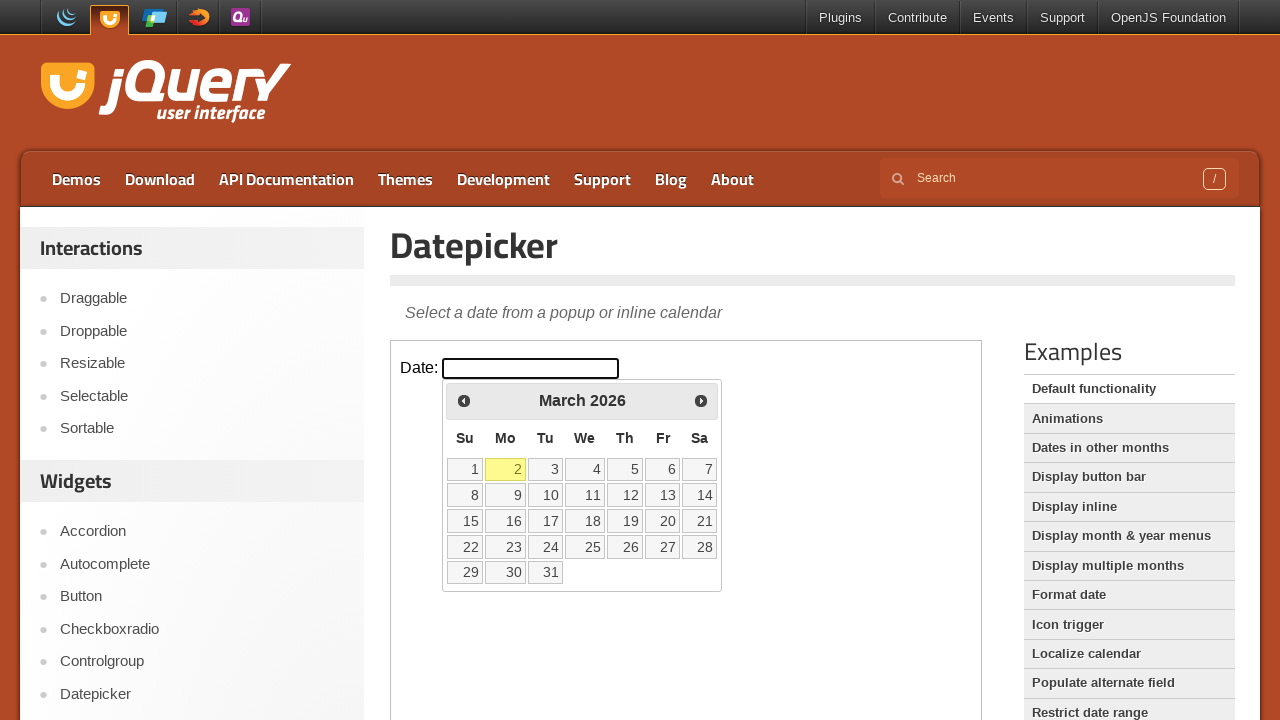

Retrieved data-date attribute value: 2
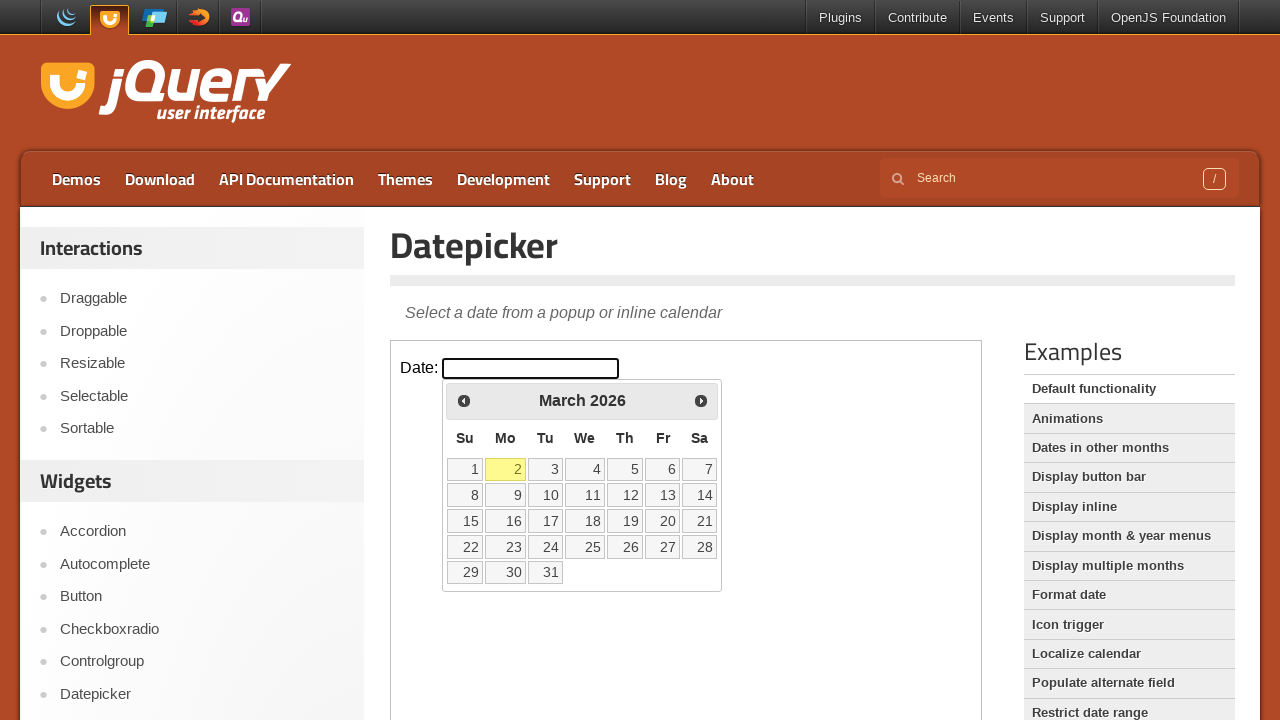

Parsed date value and constructed selector: [data-date='2']
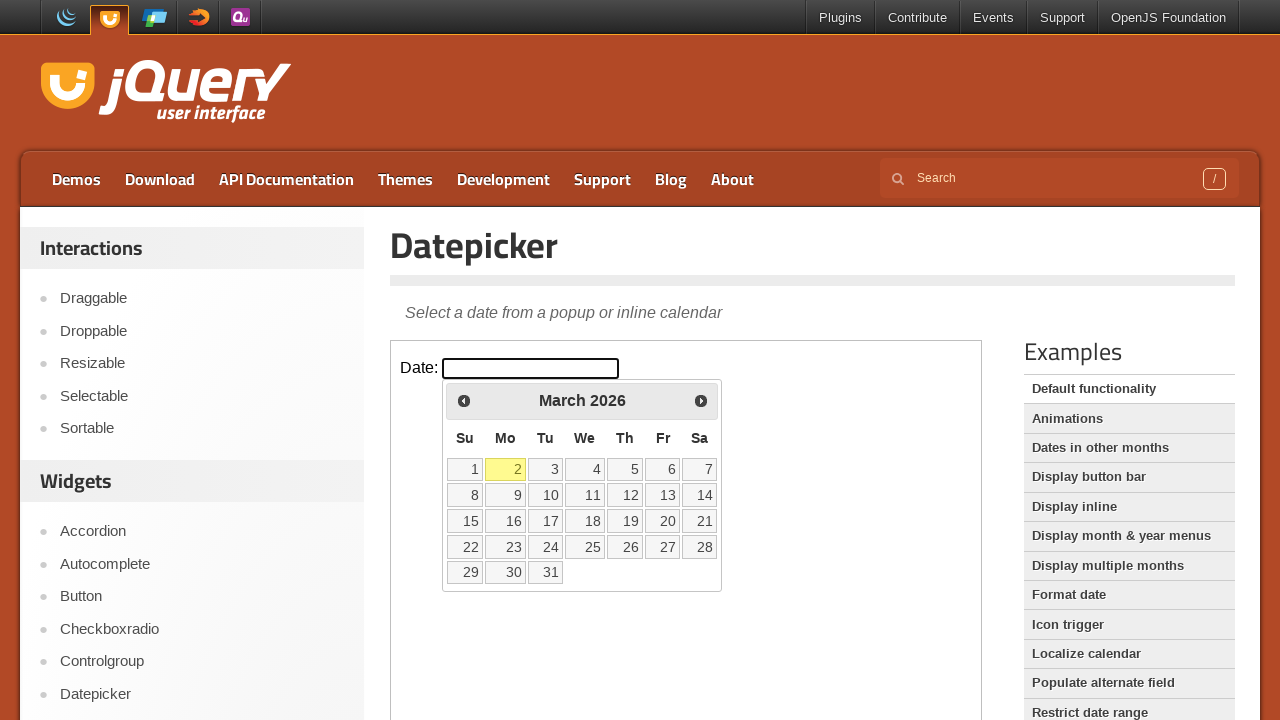

Clicked on today's date in the calendar to select it at (506, 469) on .demo-frame >> internal:control=enter-frame >> [data-date='2']
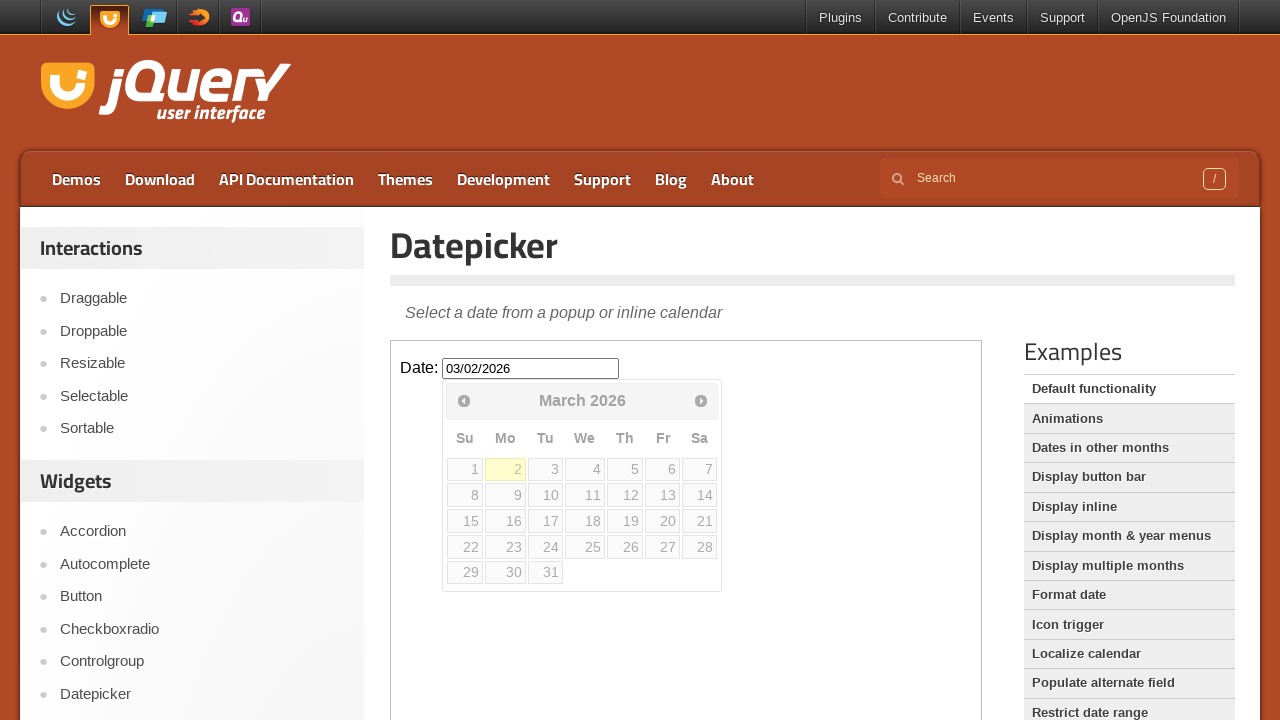

Waited 2000ms for the date selection to be processed
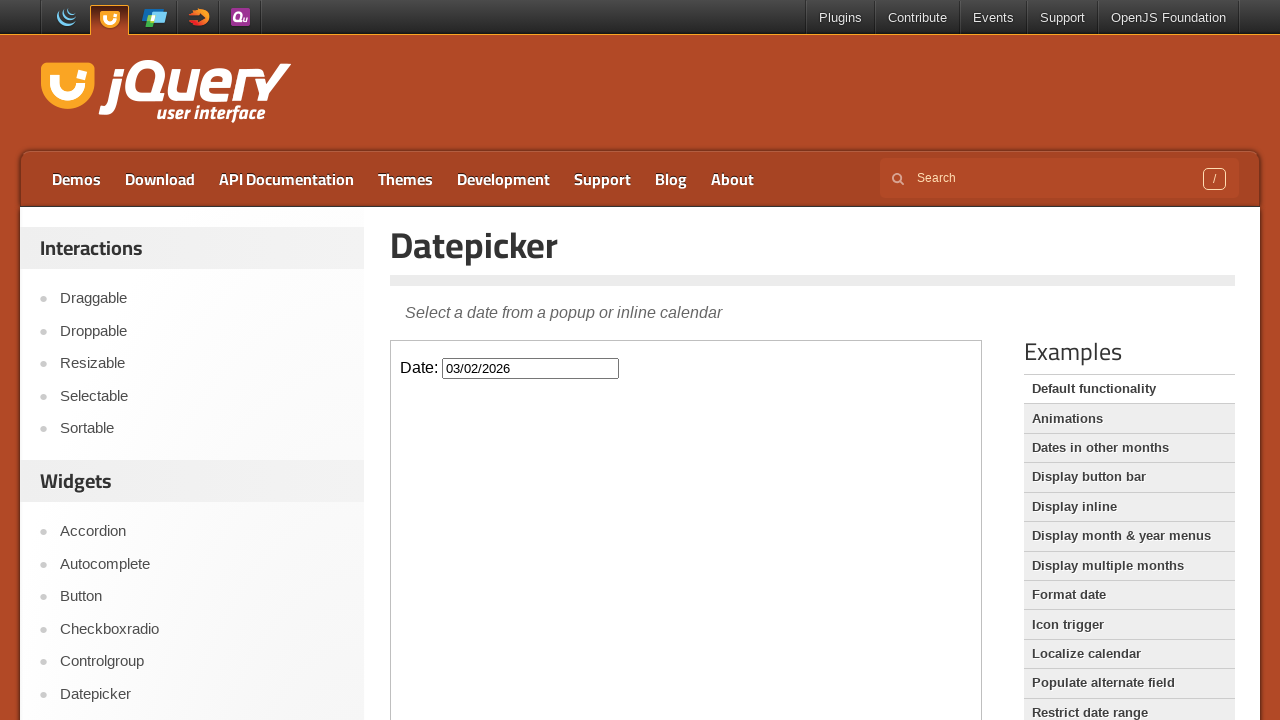

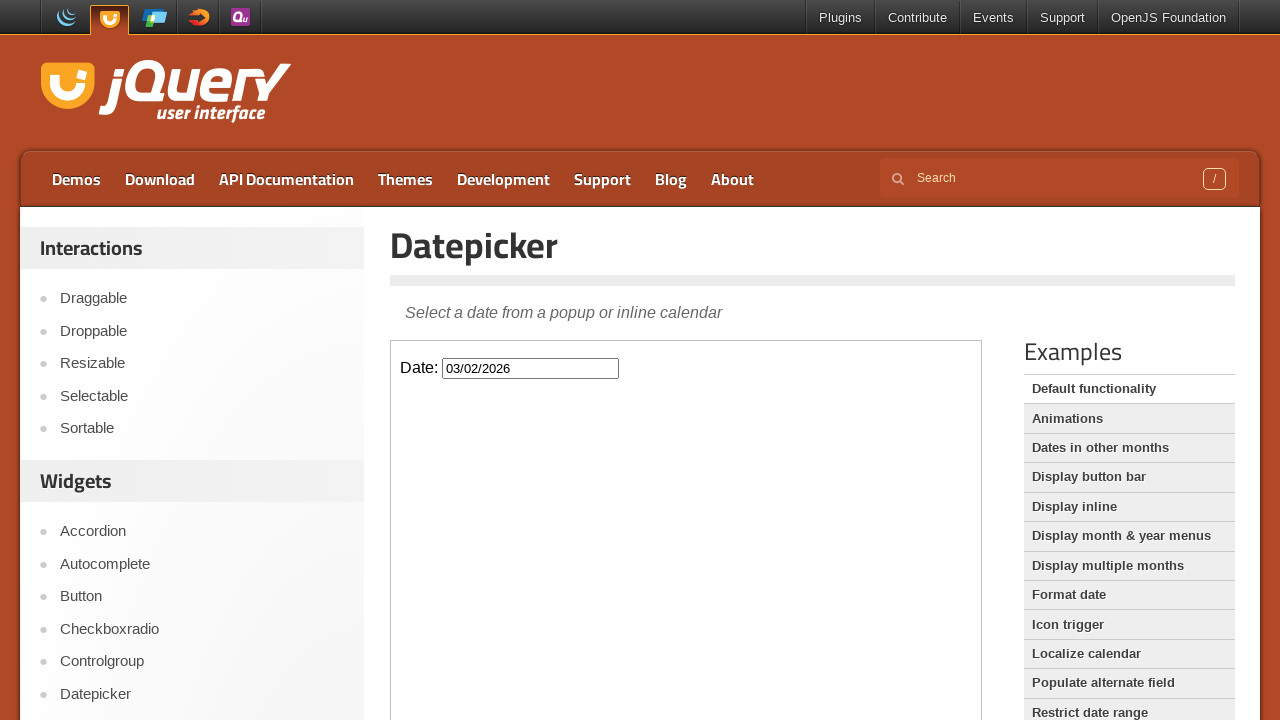